Tests keyboard interactions by clicking an input field, typing text, selecting a portion of text using Shift+Arrow keys, deleting the selection, and typing replacement text.

Starting URL: https://the-internet.herokuapp.com/key_presses

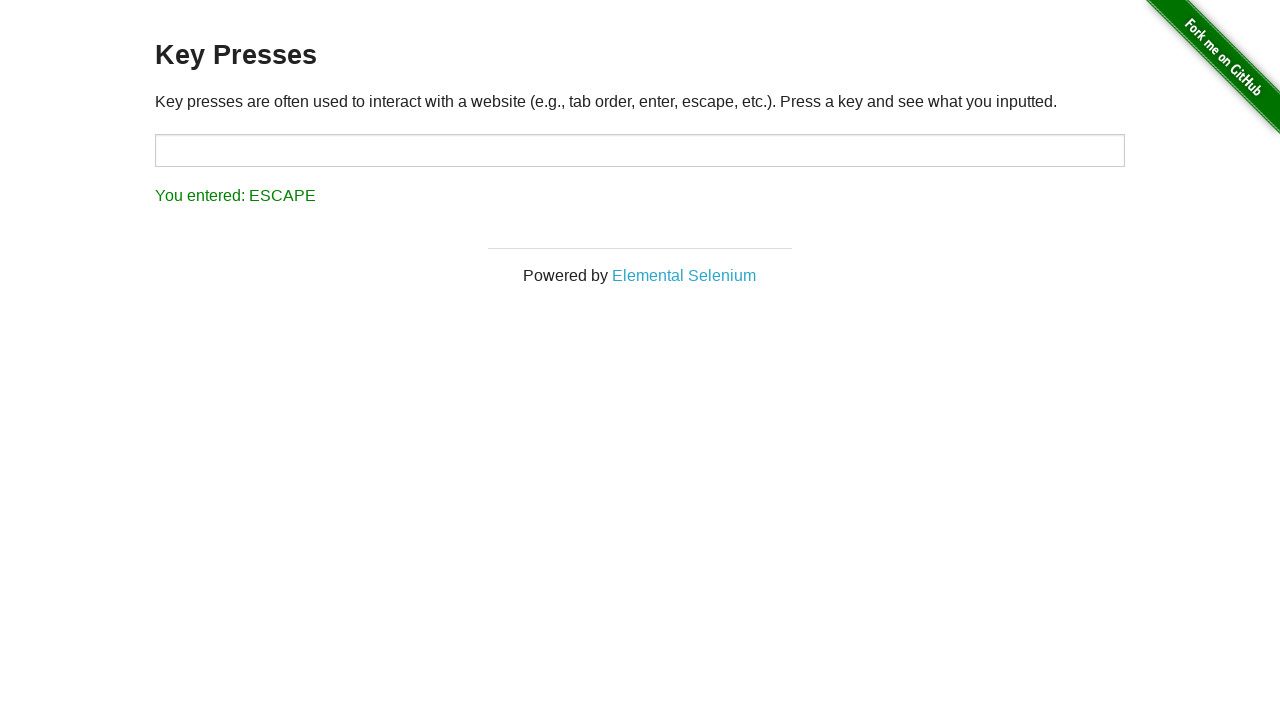

Clicked on the input field at (640, 150) on input
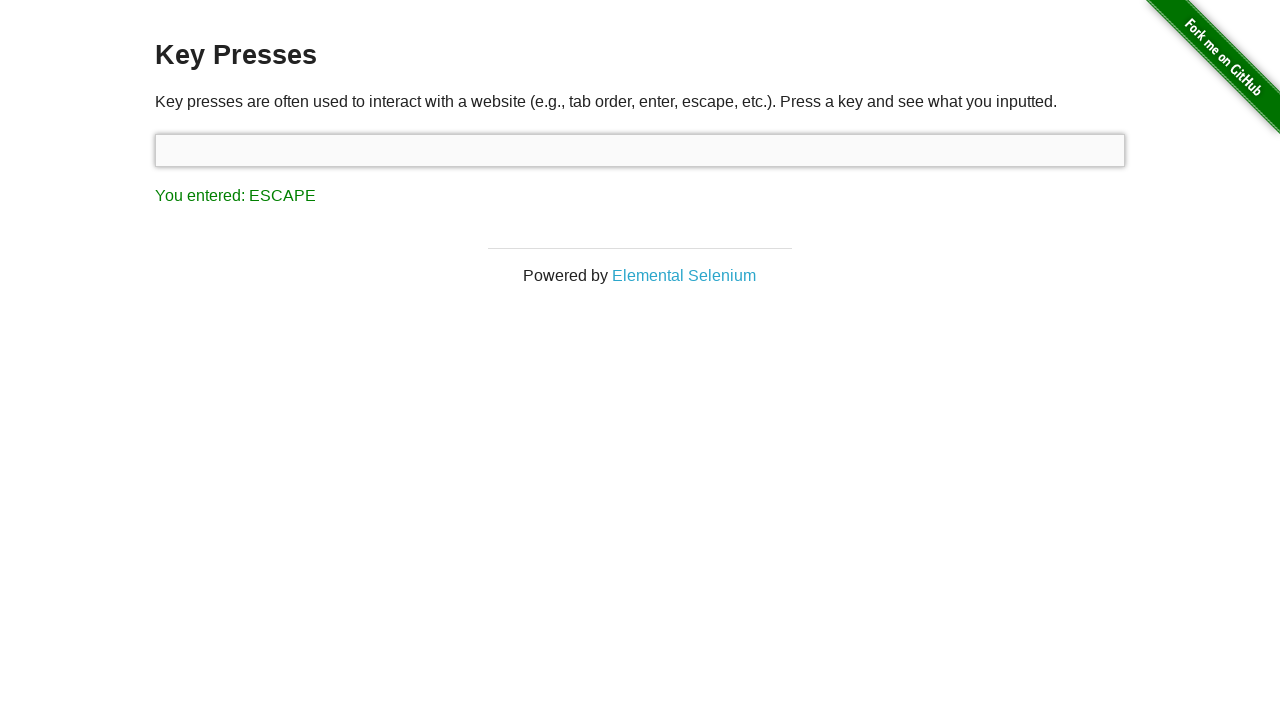

Typed initial text 'one does not simply exit vim'
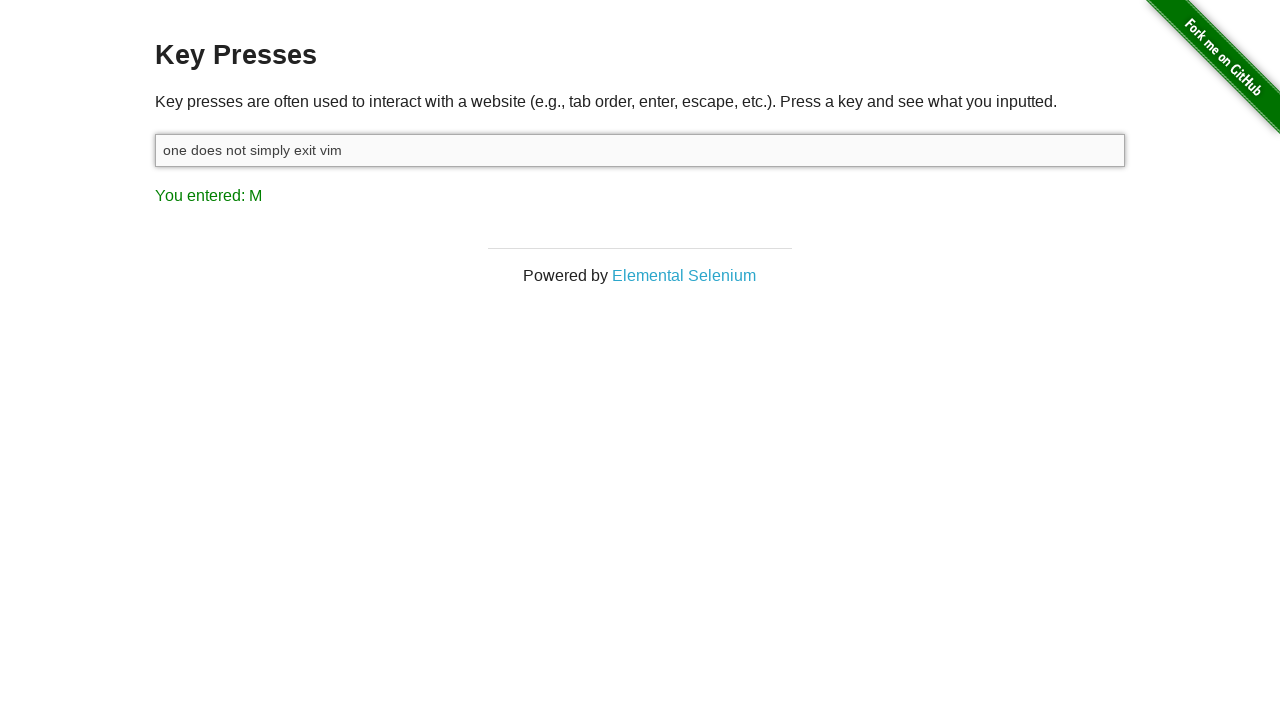

Held Shift key down to start text selection
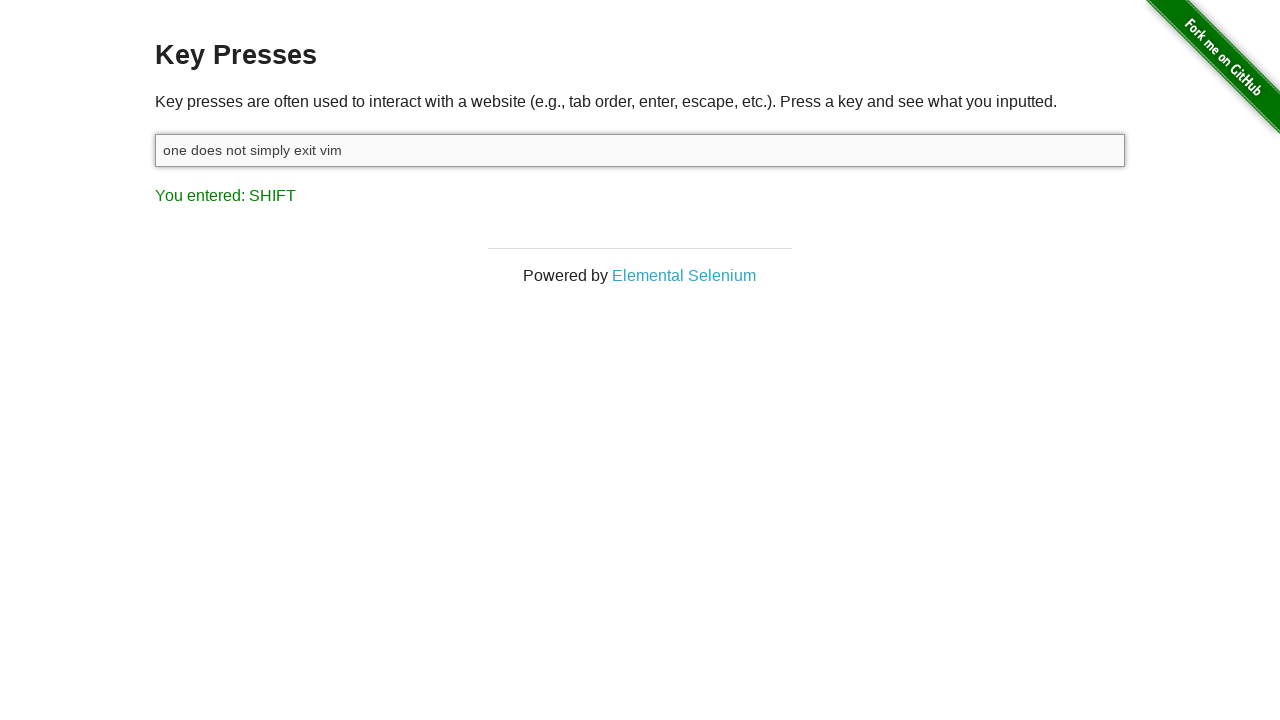

Pressed ArrowLeft while holding Shift to select text (iteration 1/9)
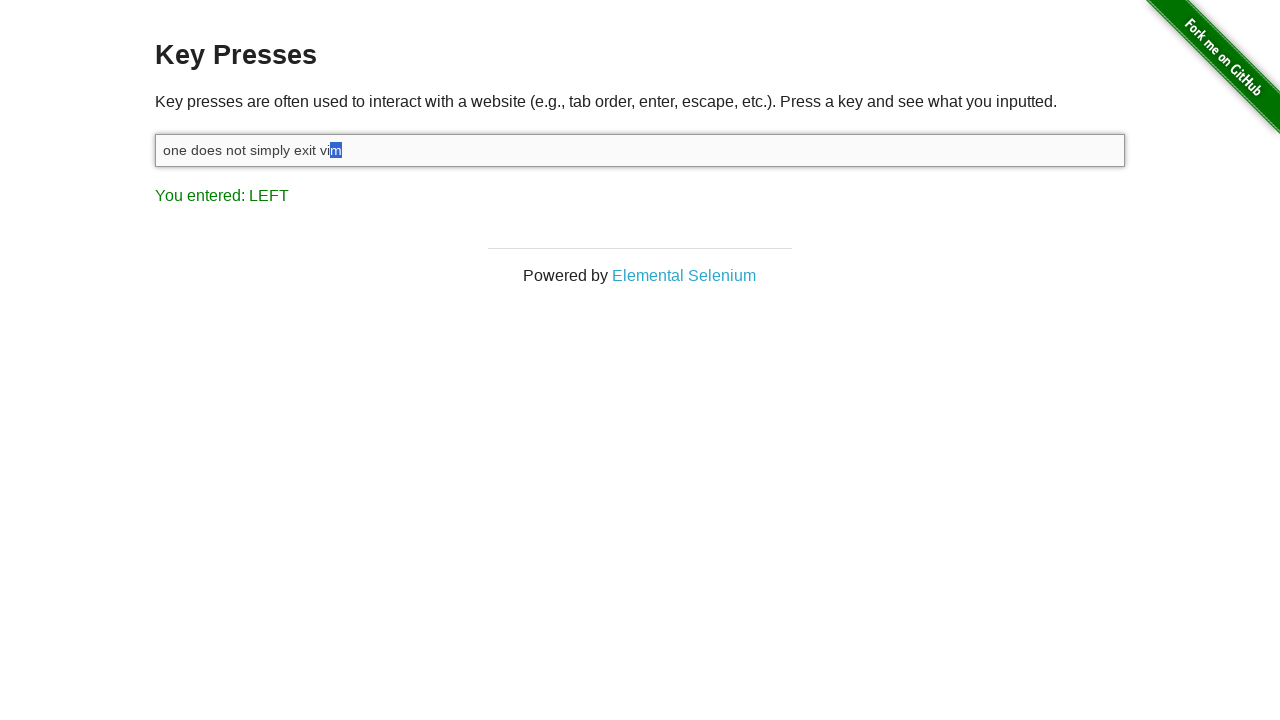

Pressed ArrowLeft while holding Shift to select text (iteration 2/9)
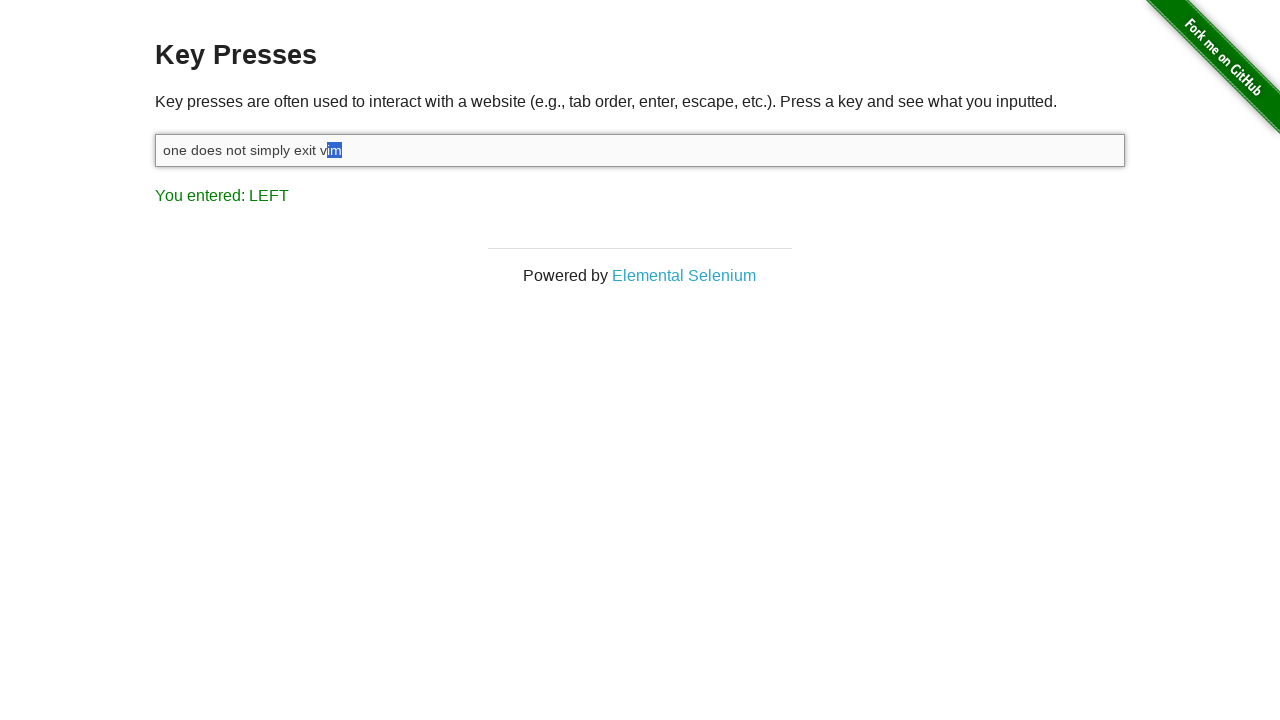

Pressed ArrowLeft while holding Shift to select text (iteration 3/9)
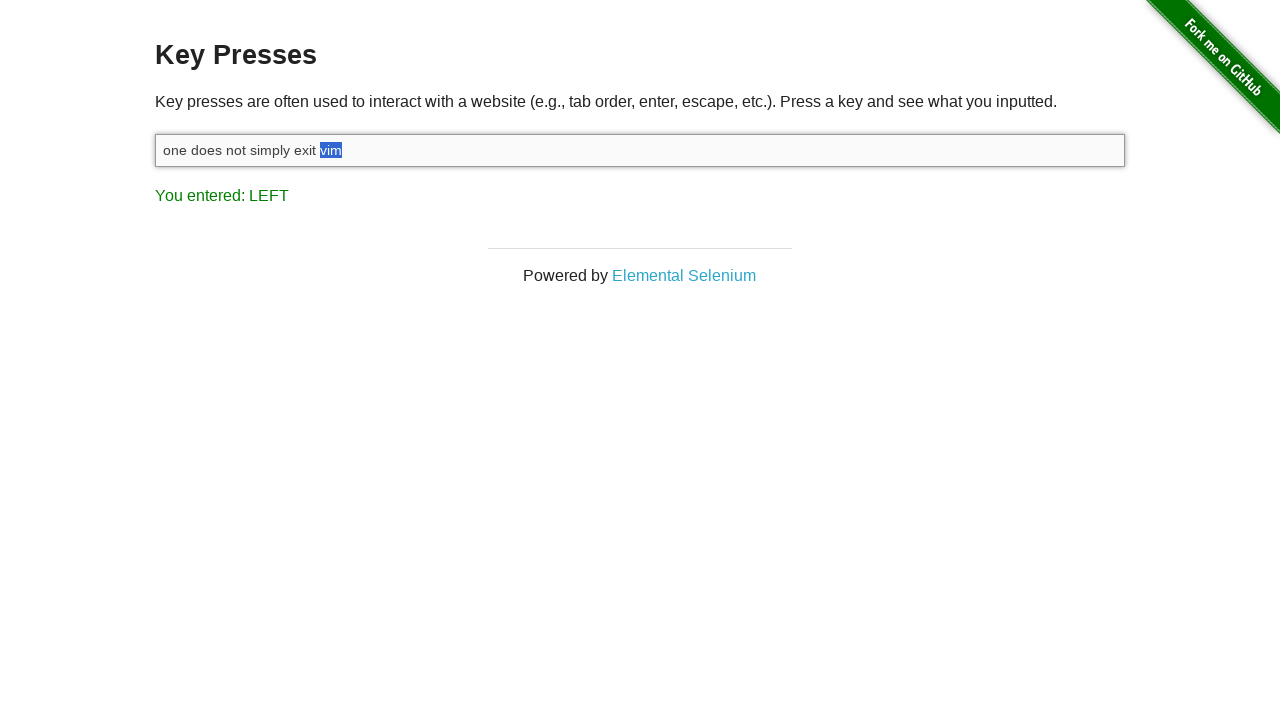

Pressed ArrowLeft while holding Shift to select text (iteration 4/9)
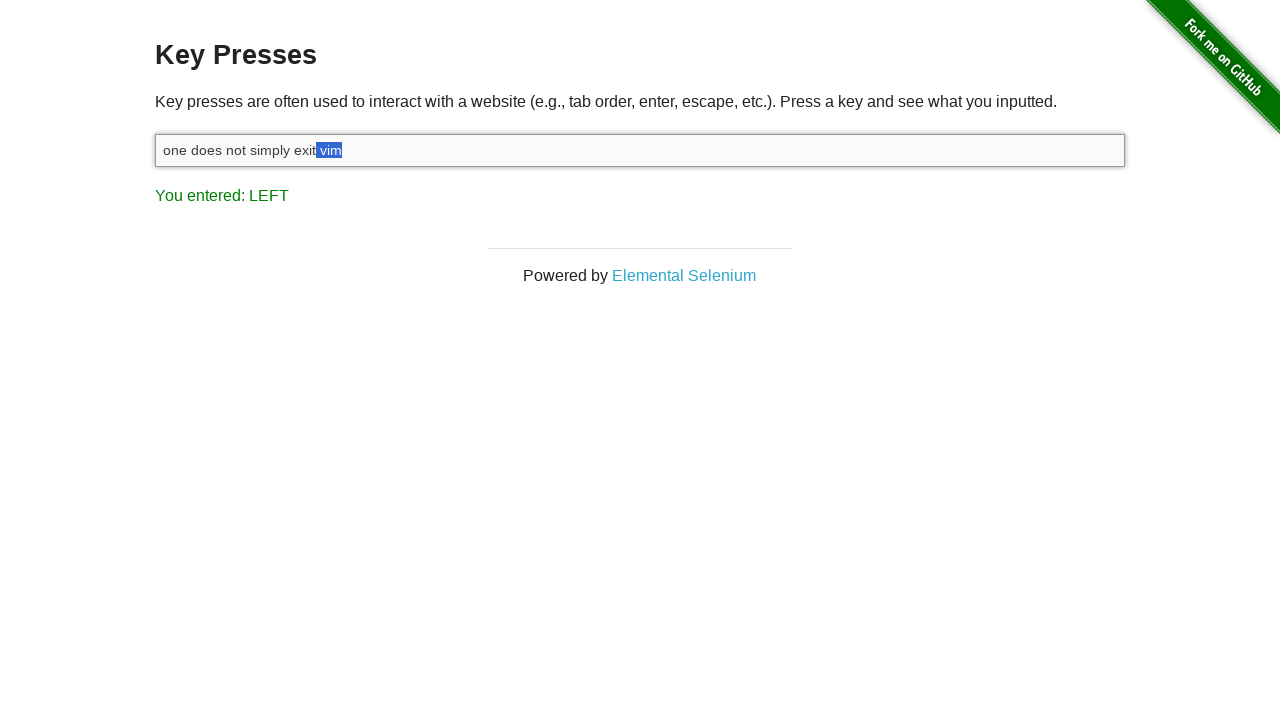

Pressed ArrowLeft while holding Shift to select text (iteration 5/9)
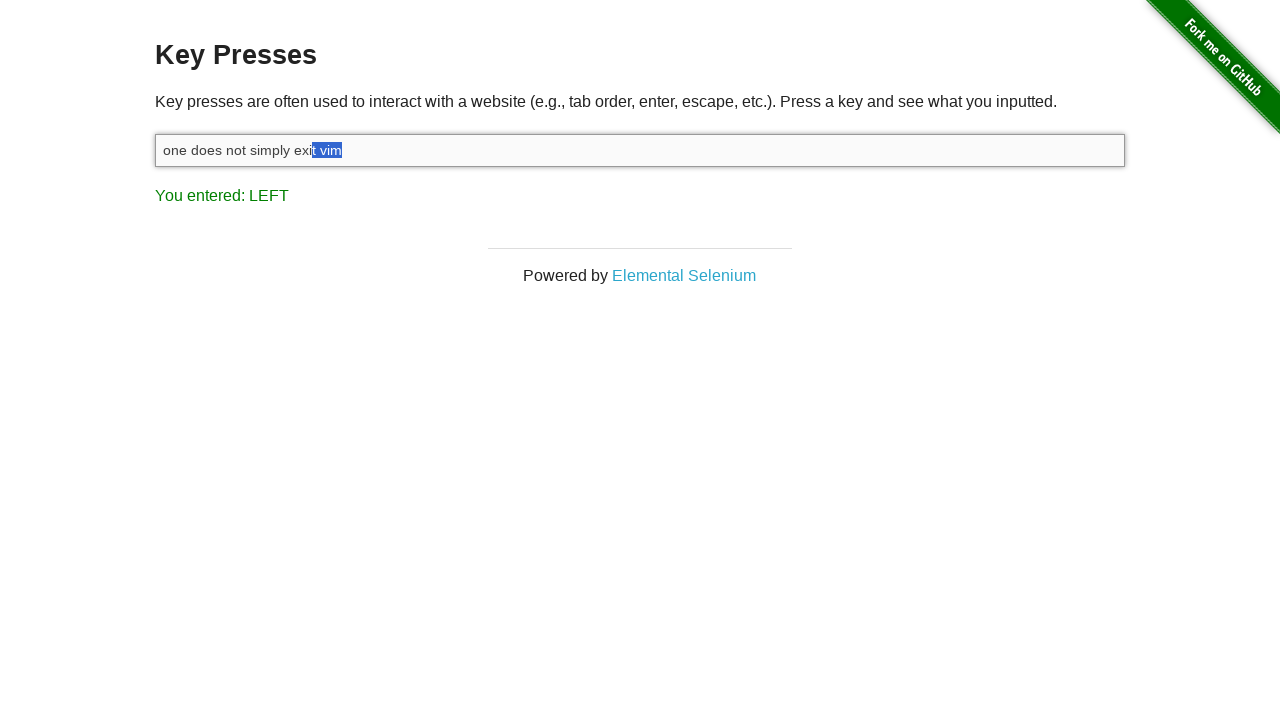

Pressed ArrowLeft while holding Shift to select text (iteration 6/9)
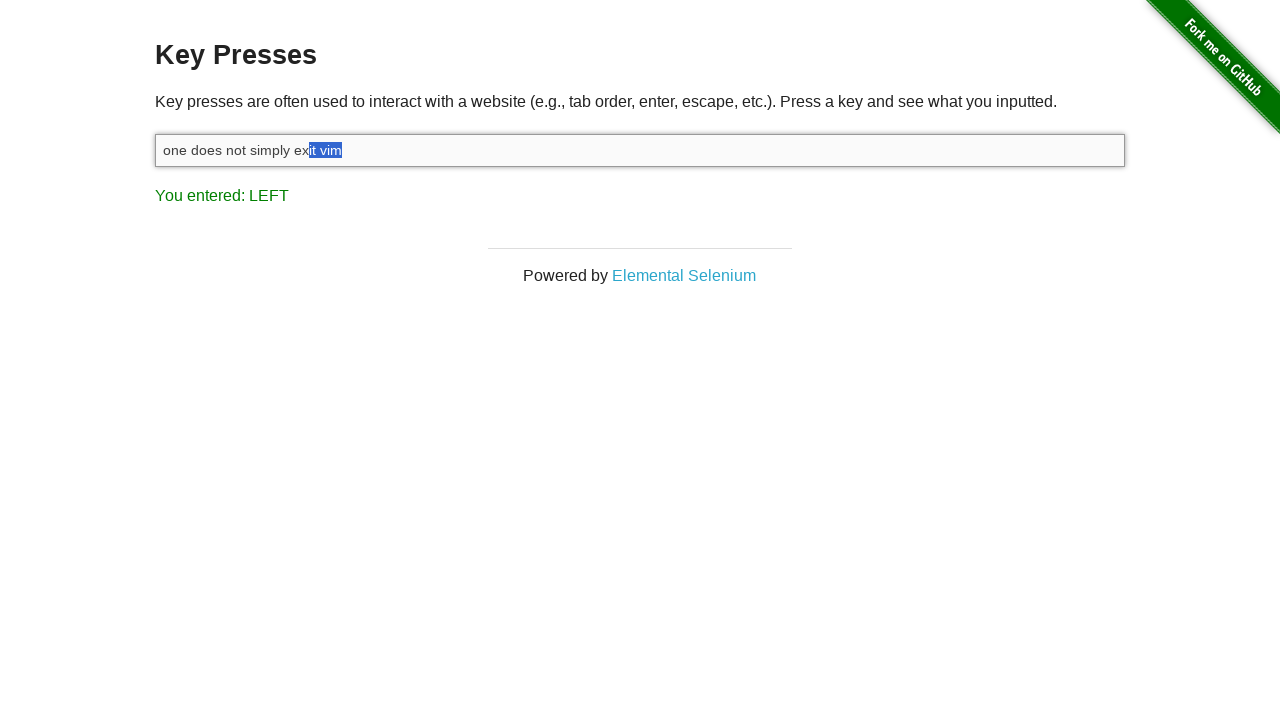

Pressed ArrowLeft while holding Shift to select text (iteration 7/9)
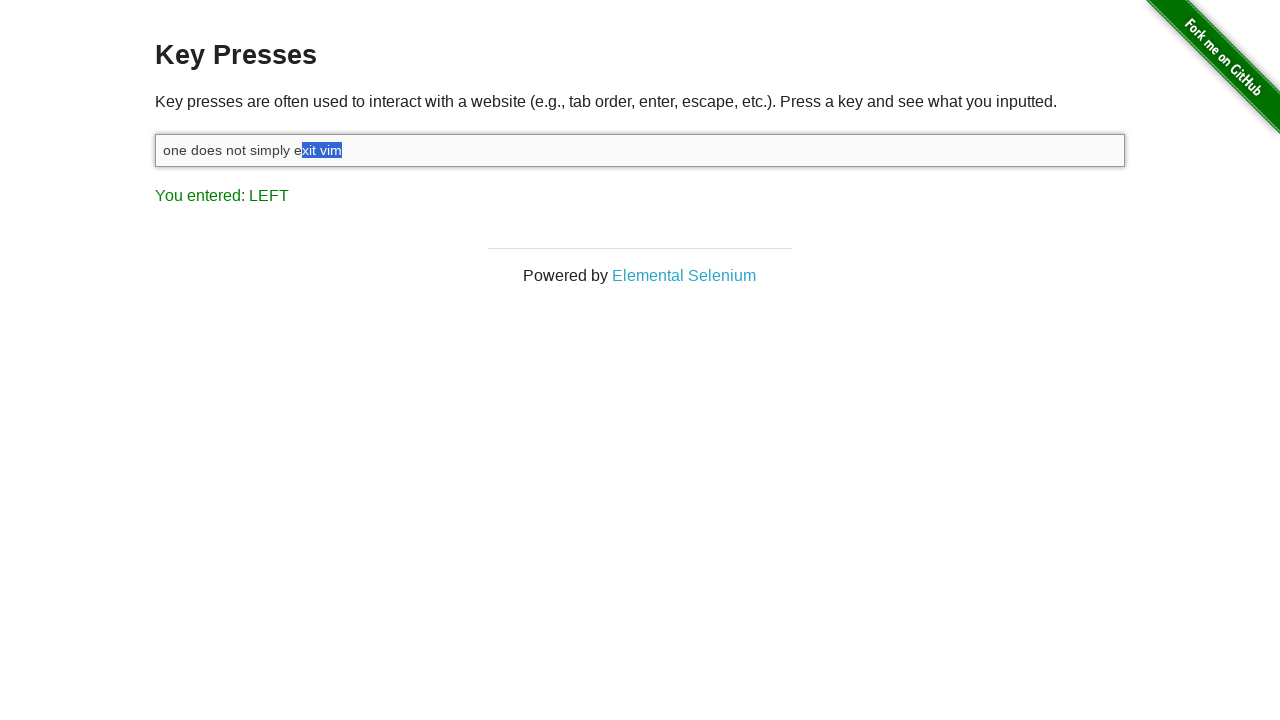

Pressed ArrowLeft while holding Shift to select text (iteration 8/9)
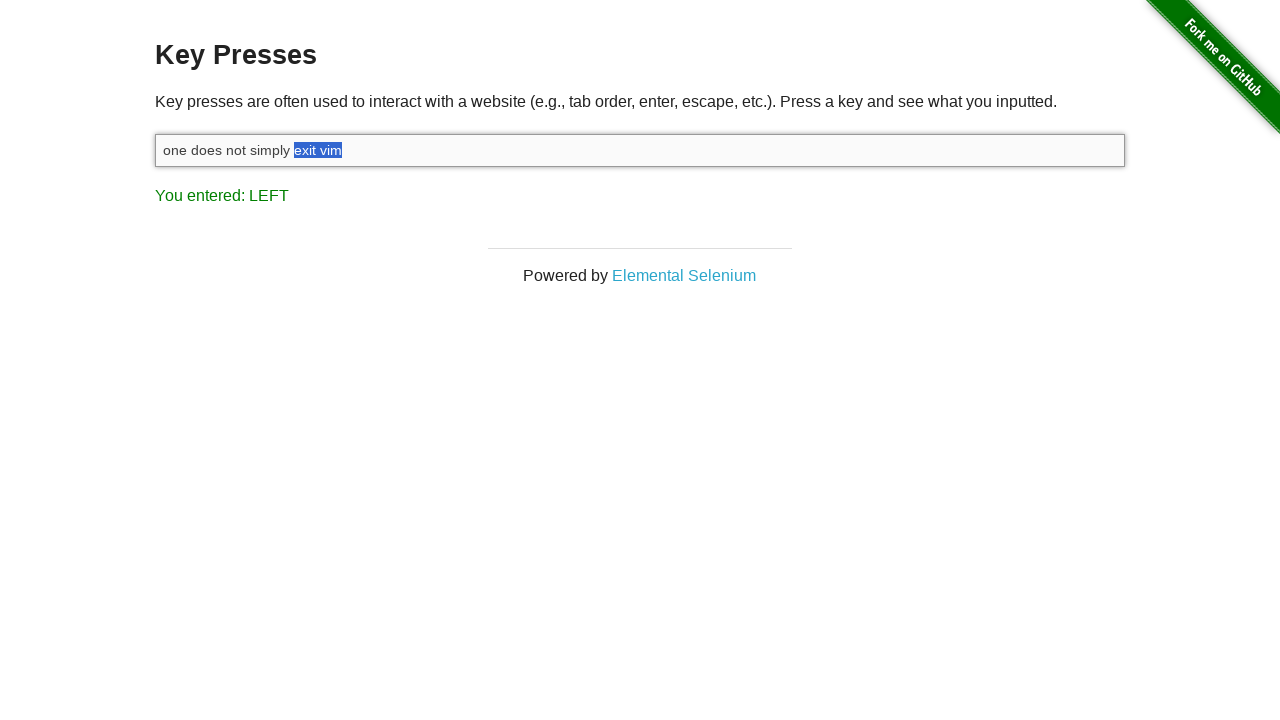

Pressed ArrowLeft while holding Shift to select text (iteration 9/9)
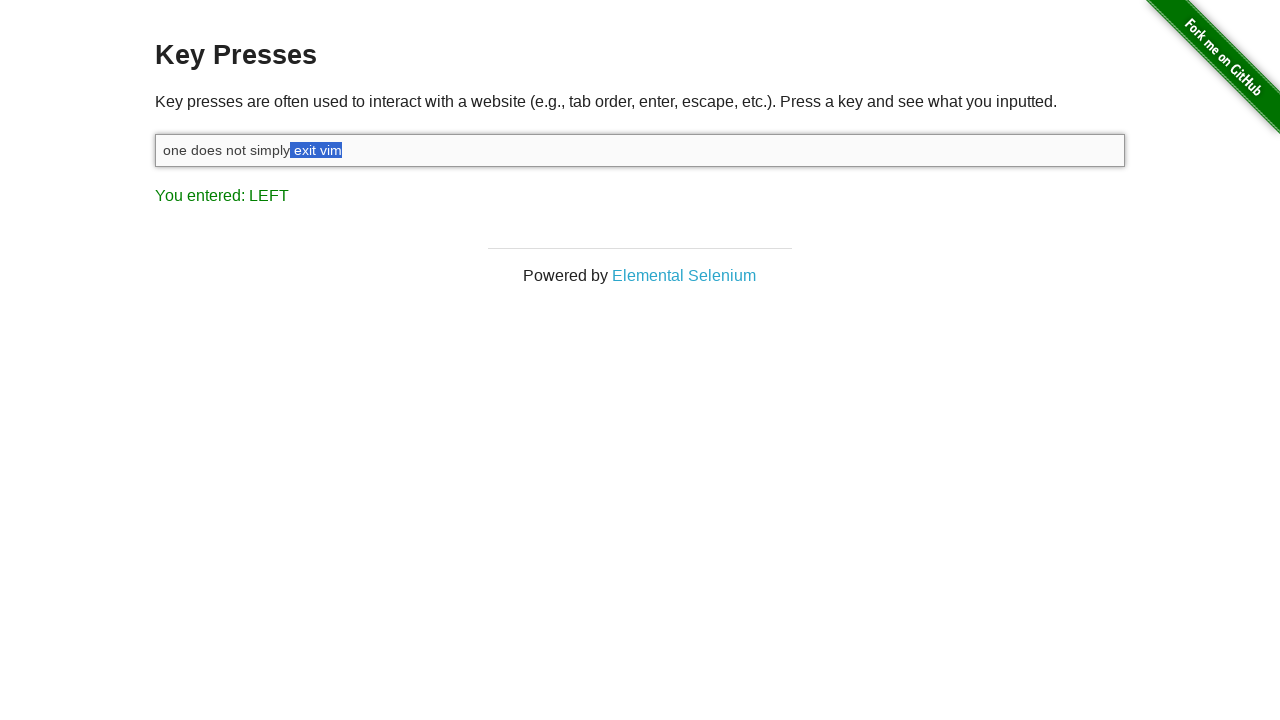

Released Shift key to complete text selection
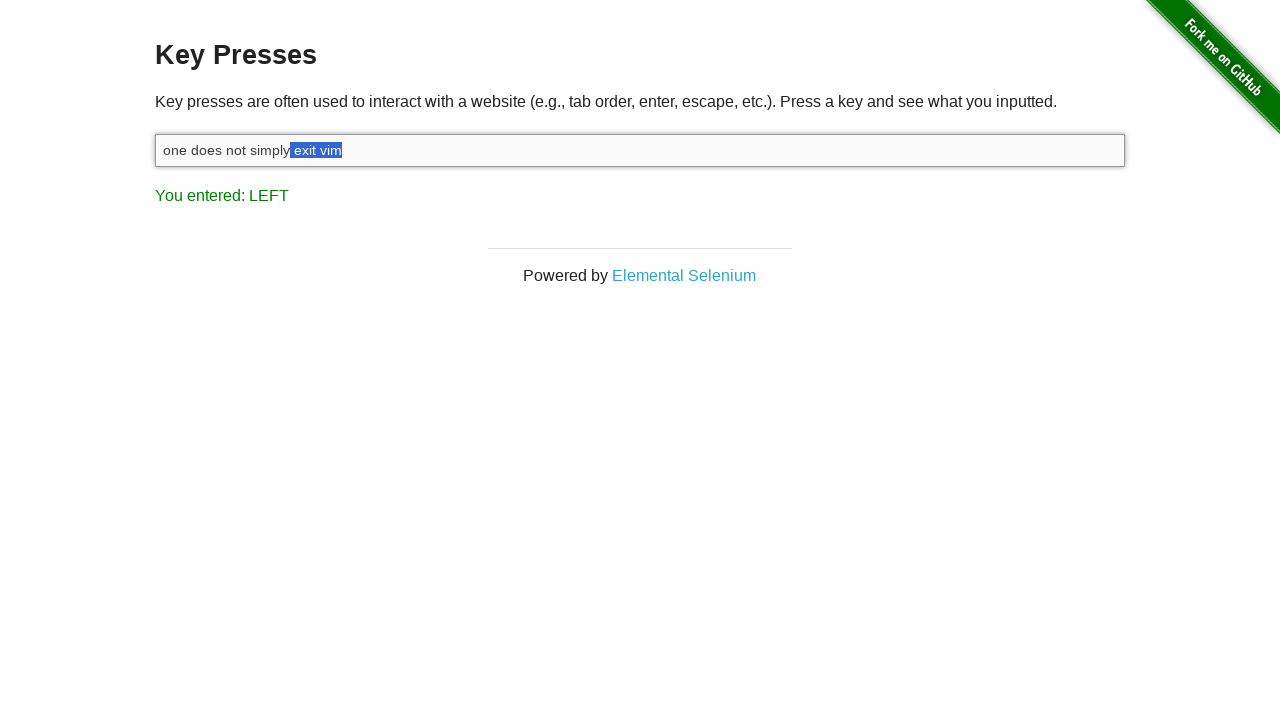

Pressed Backspace to delete the selected text ' exit vim'
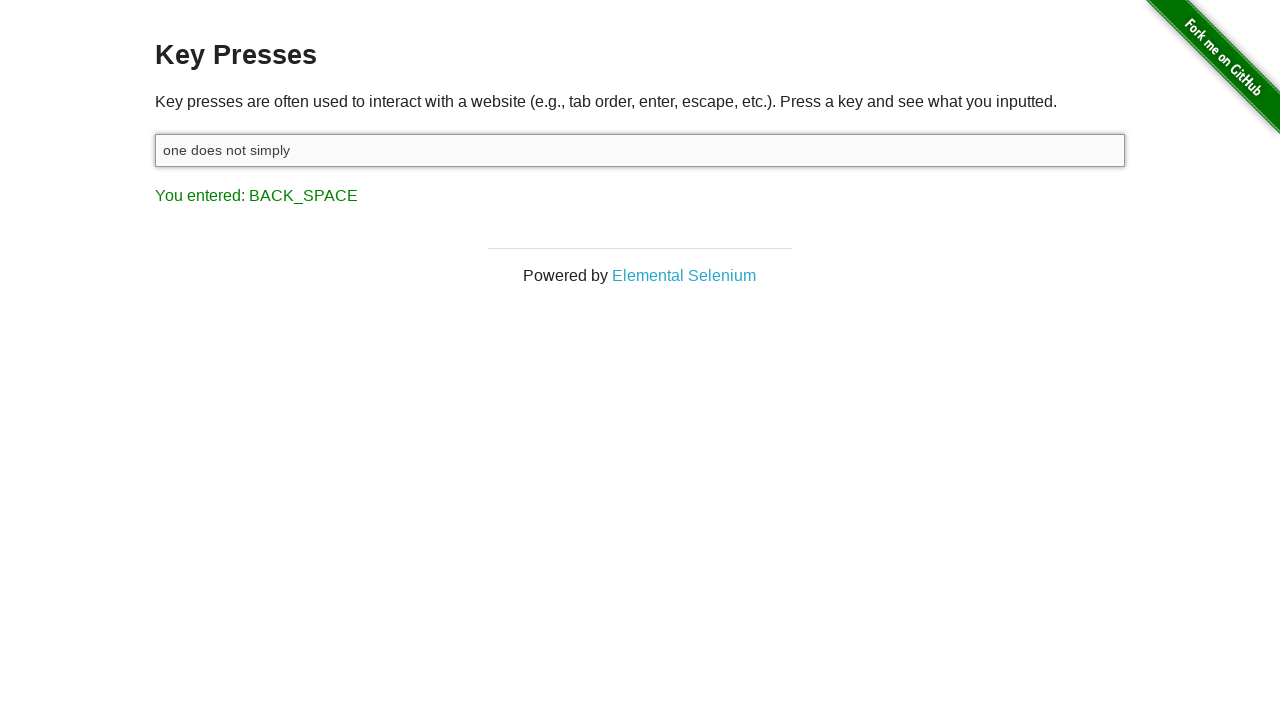

Typed replacement text ' walk into mordor'
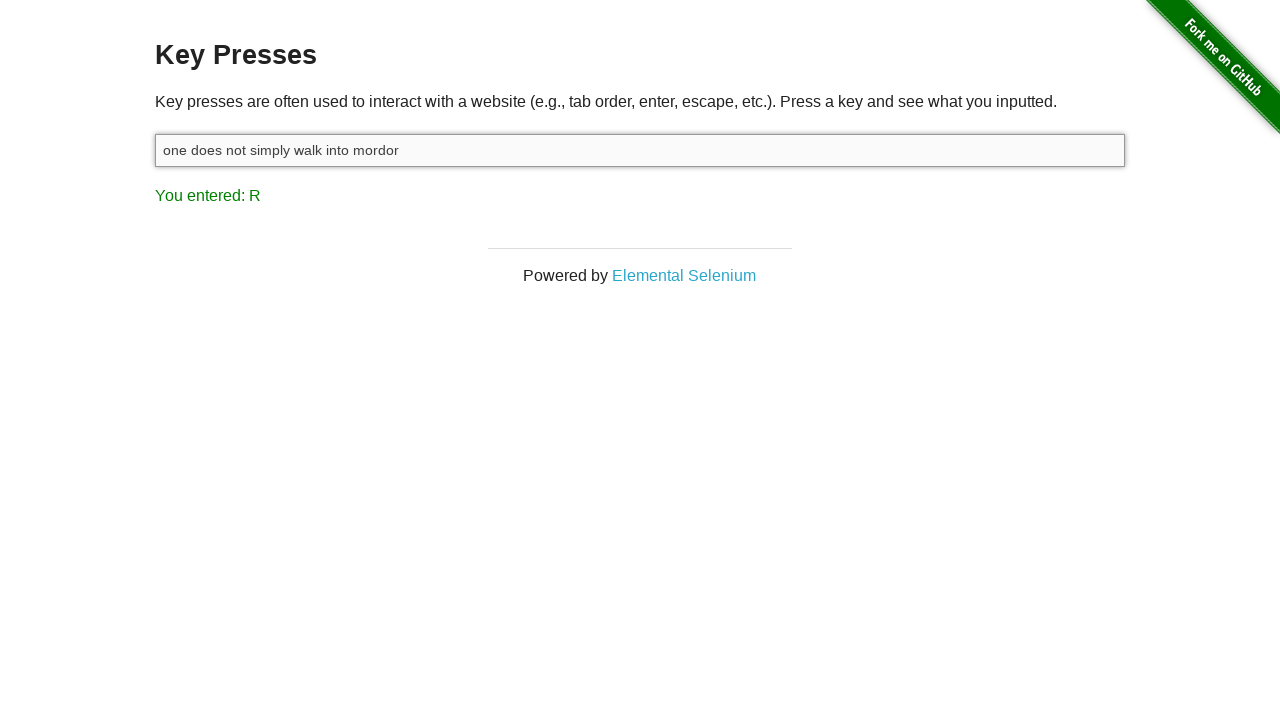

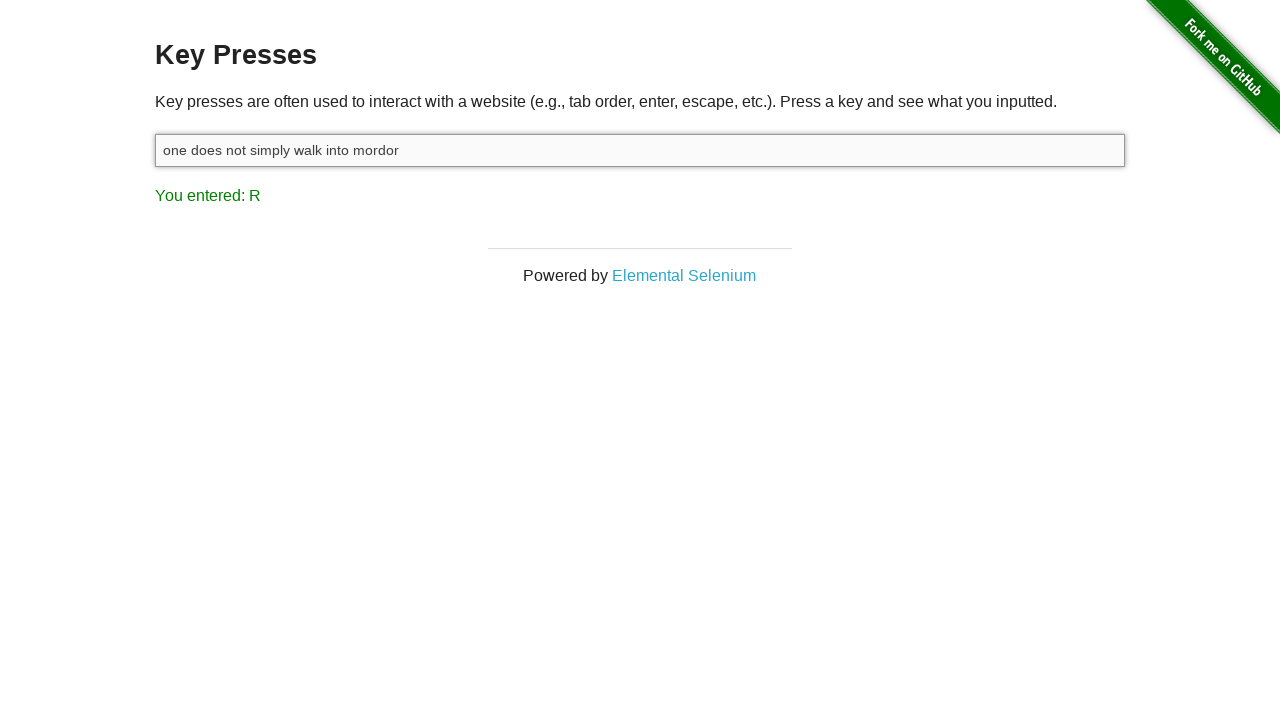